Interacts with a DotDrawer canvas application by sending keyboard inputs to draw shapes. The test clicks on the canvas and uses arrow keys to create a multi-colored square pattern.

Starting URL: https://msbundles.github.io/DotDrawer/

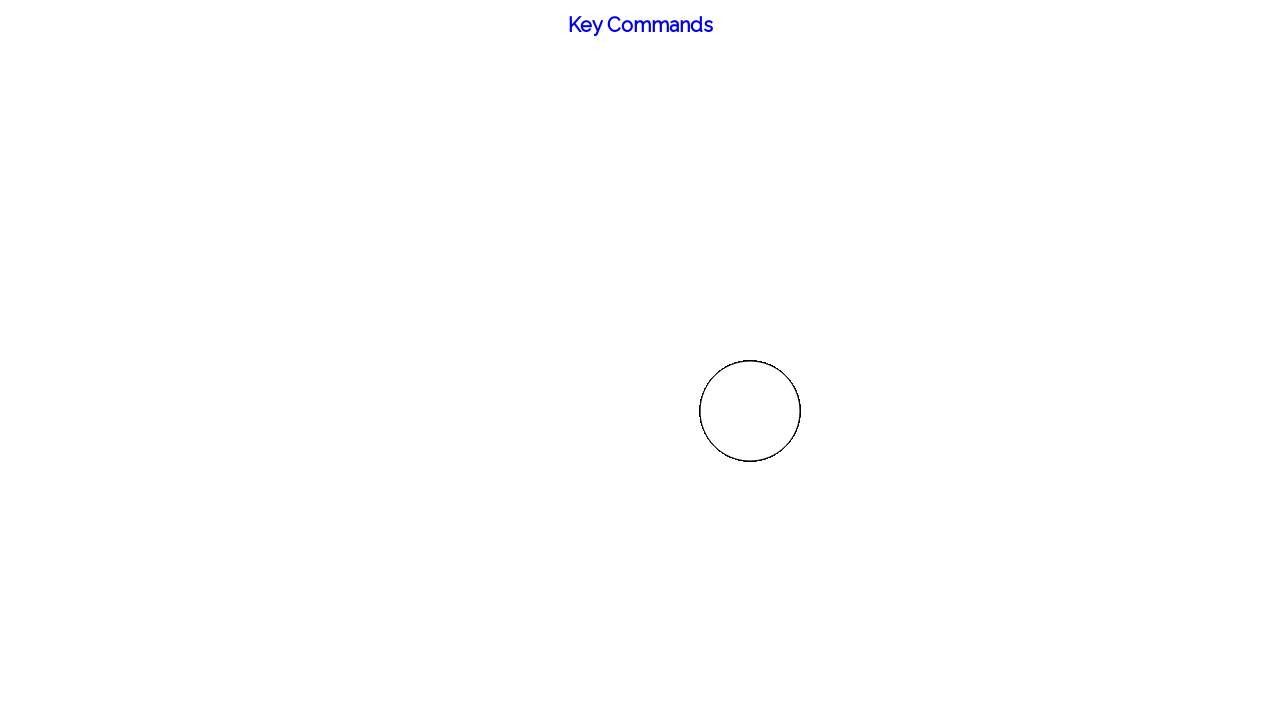

Page loaded (domcontentloaded)
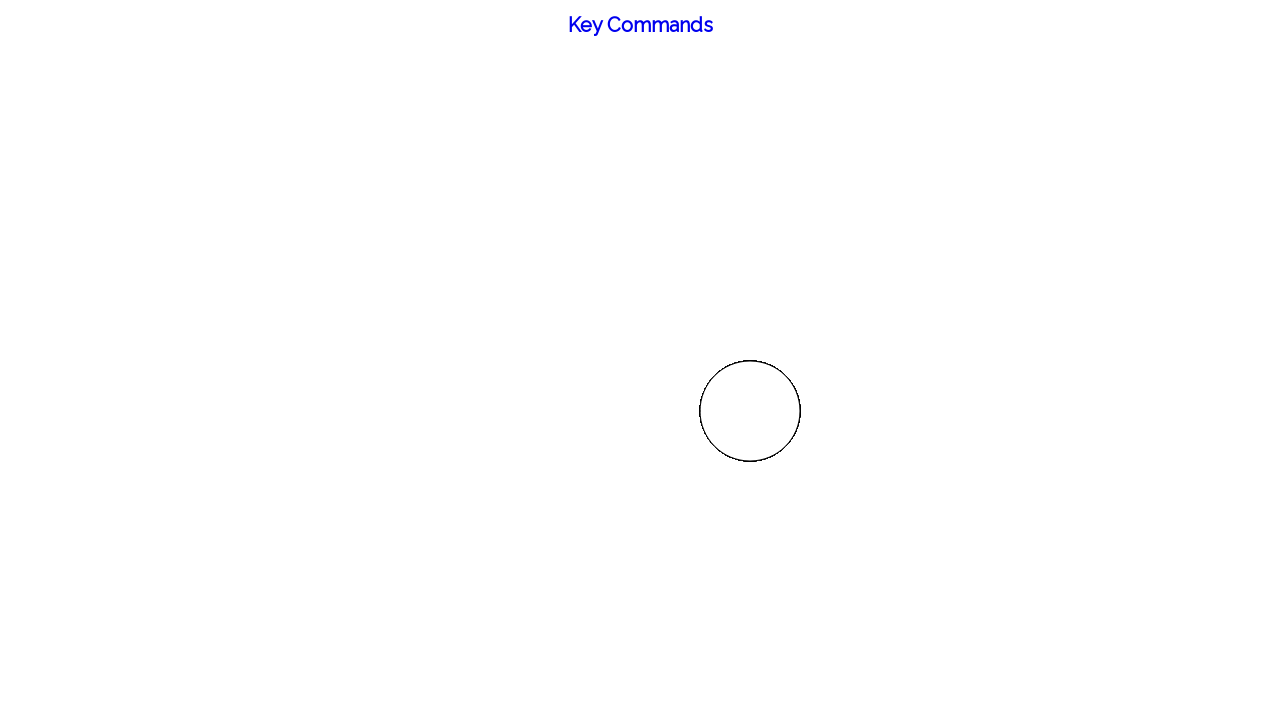

Clicked on canvas body to focus it at (640, 360) on body
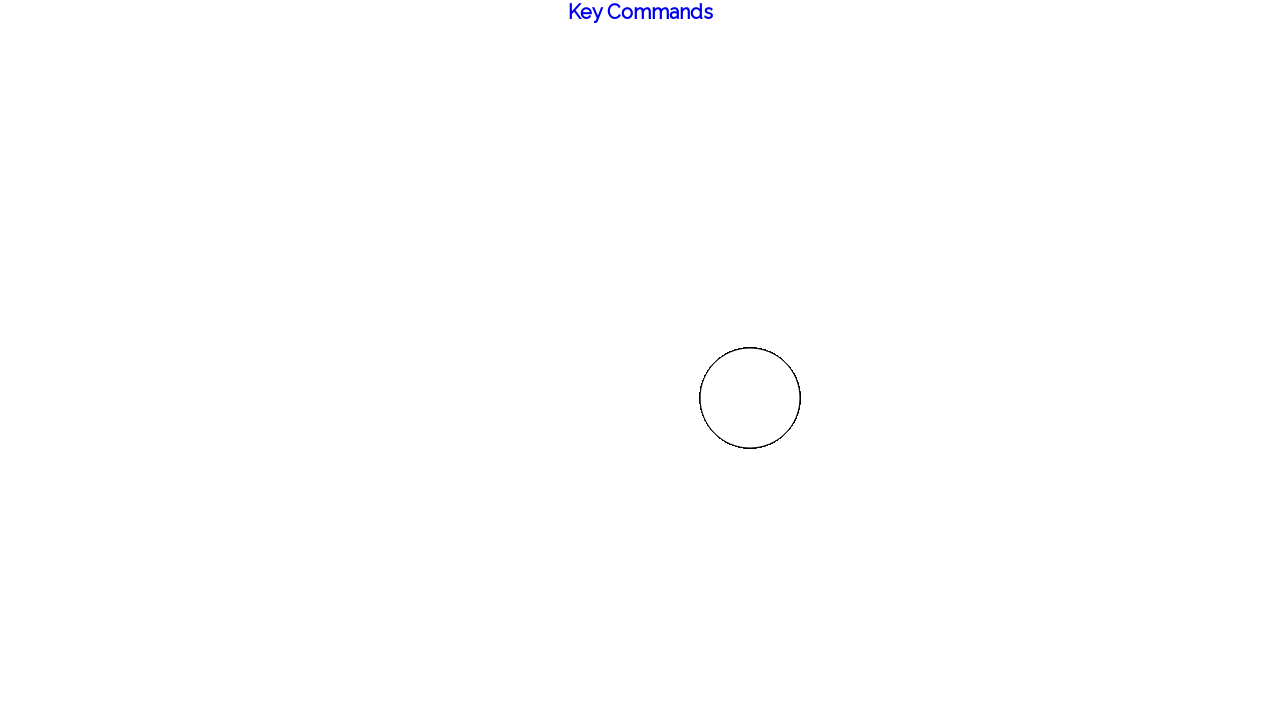

Pressed 'w' to increase width
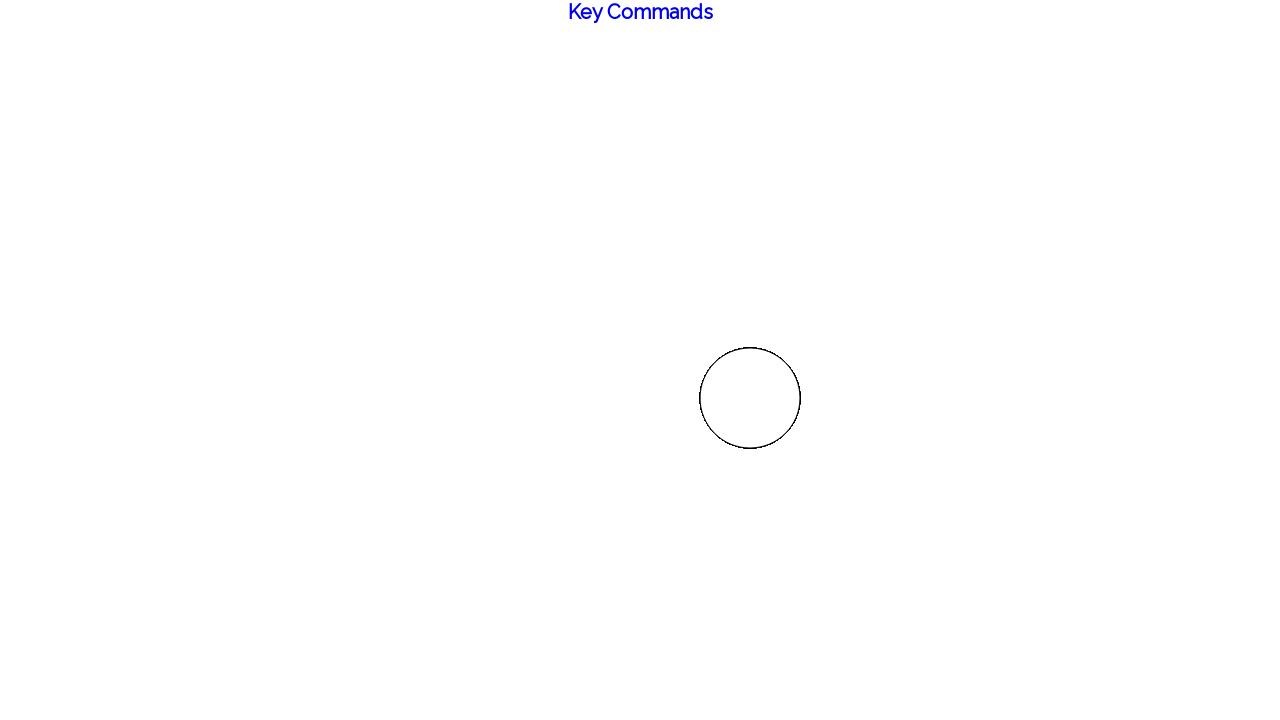

Pressed 'w' to increase width
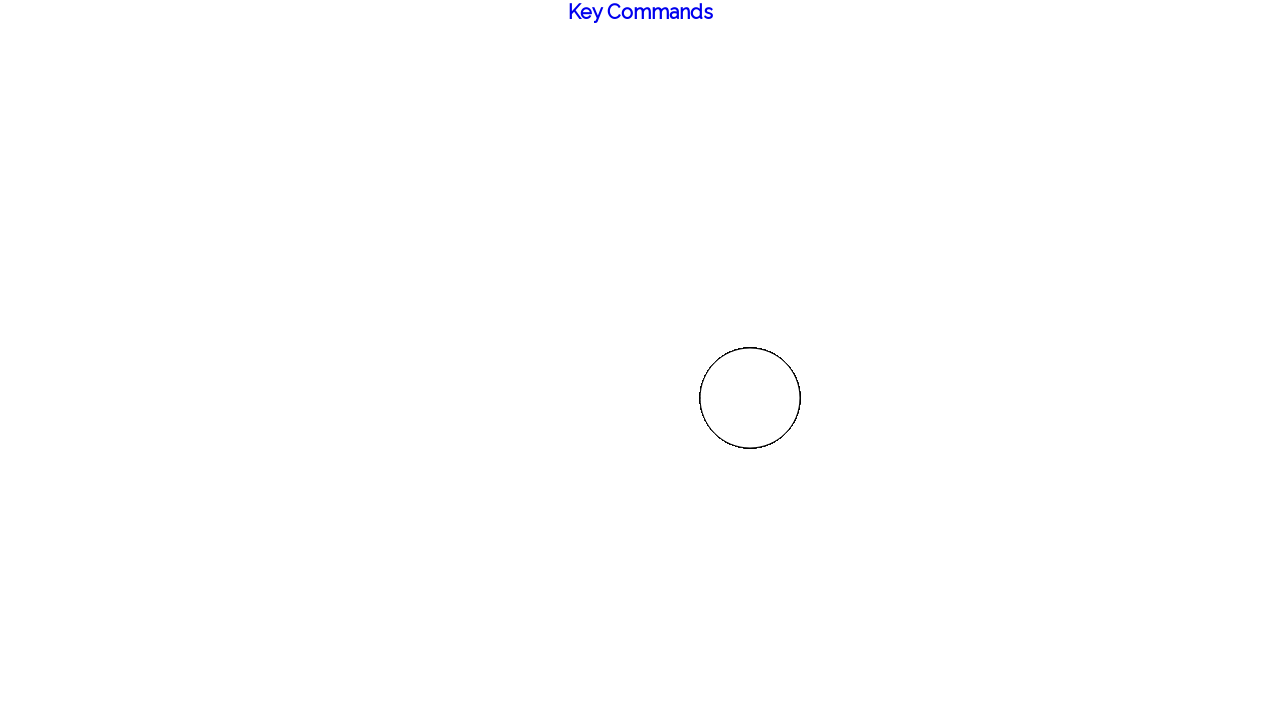

Pressed 'w' to increase width
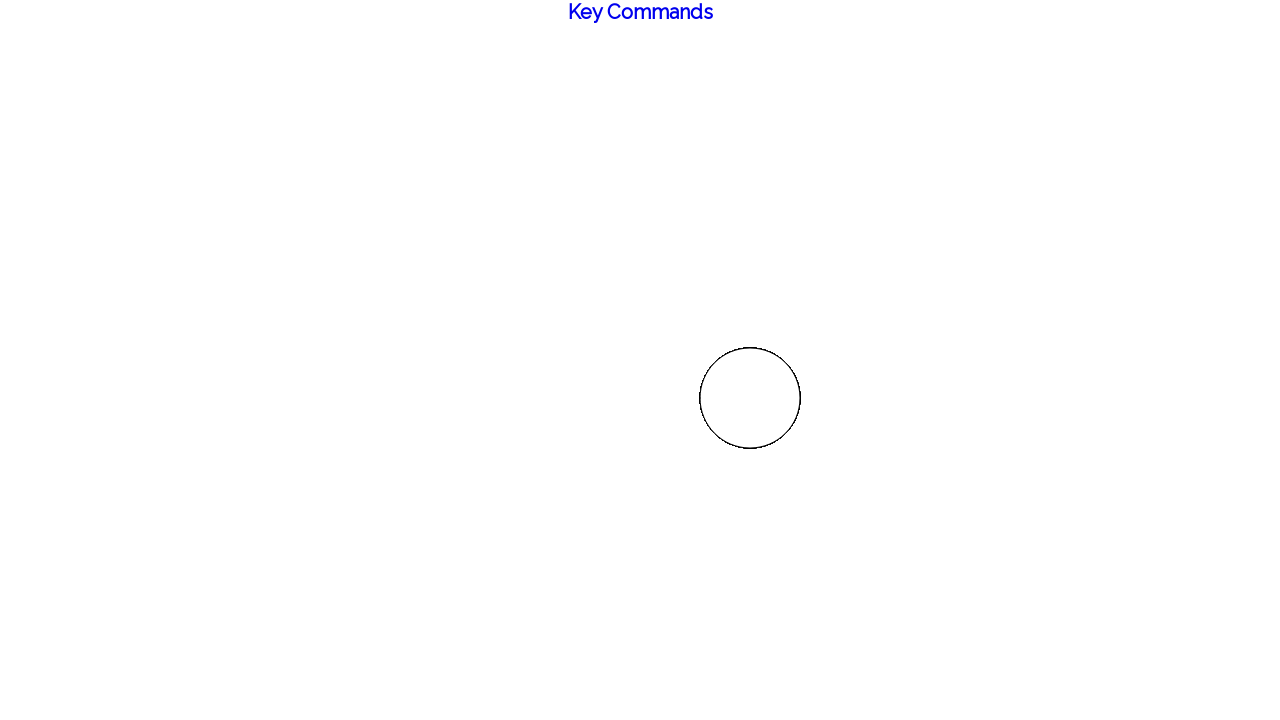

Pressed '2' to change color
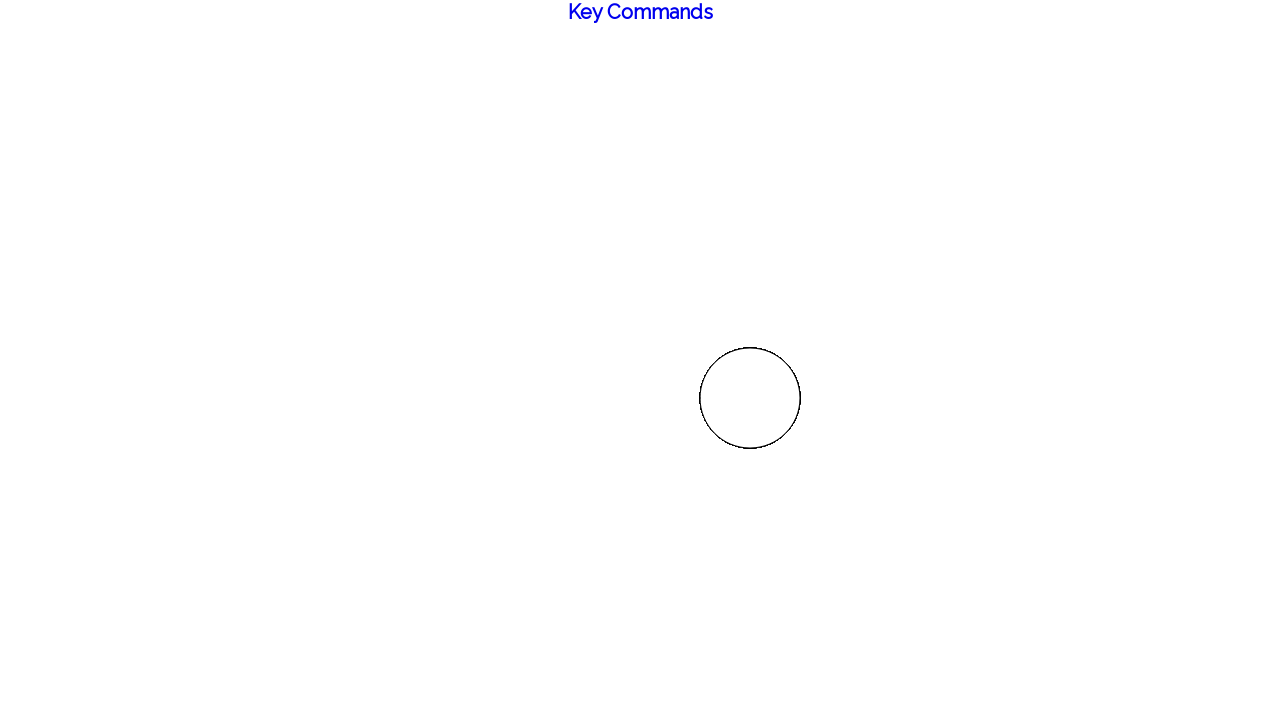

Pressed '2' to change color
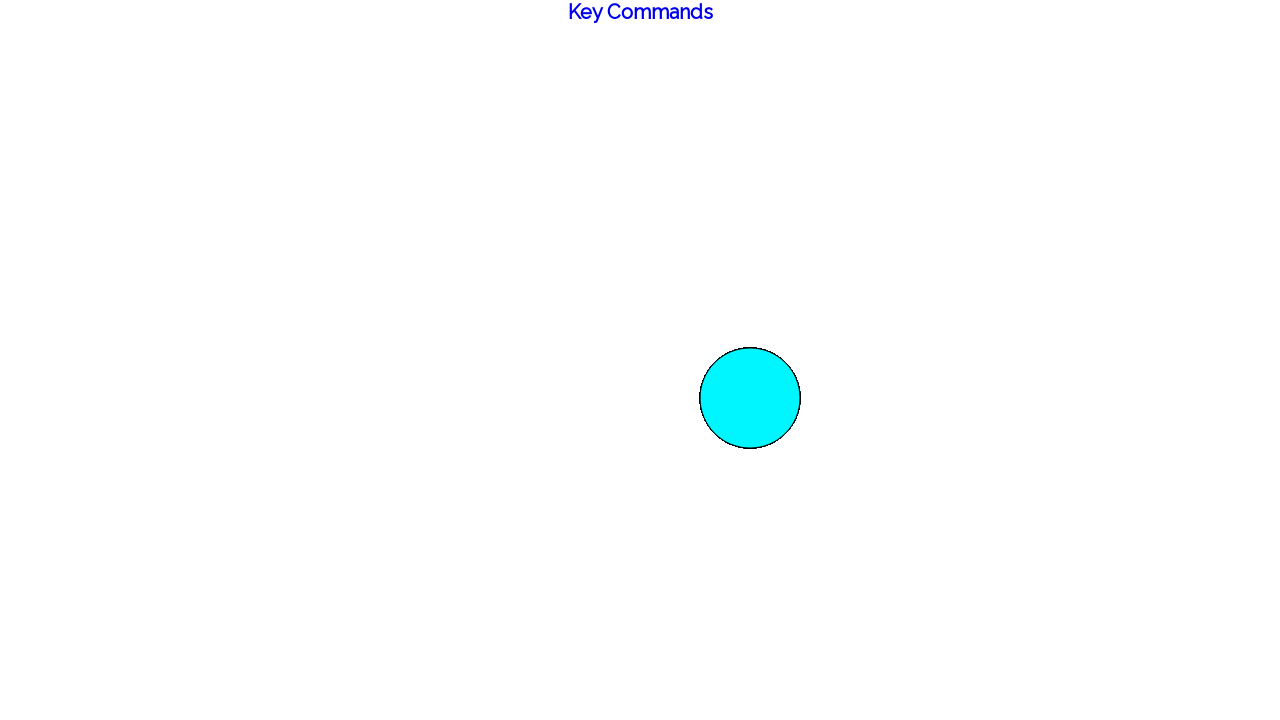

Pressed ArrowUp to move up on canvas
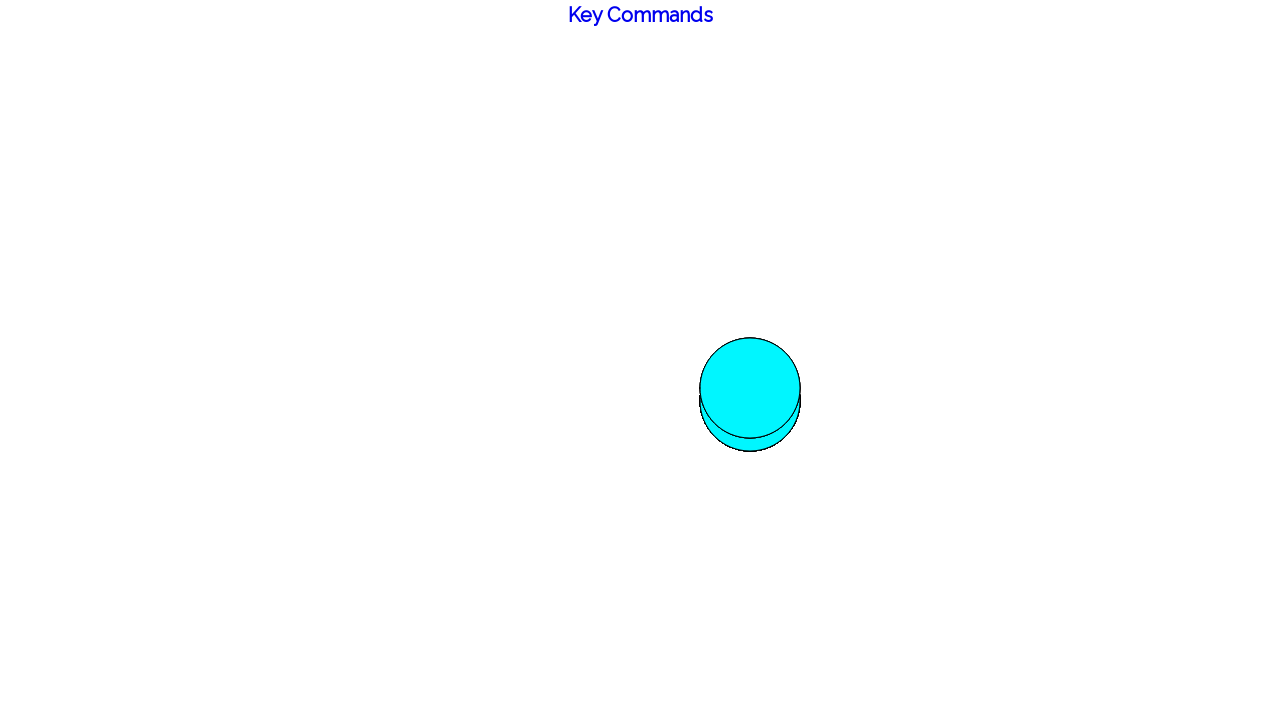

Pressed ArrowUp to move up on canvas
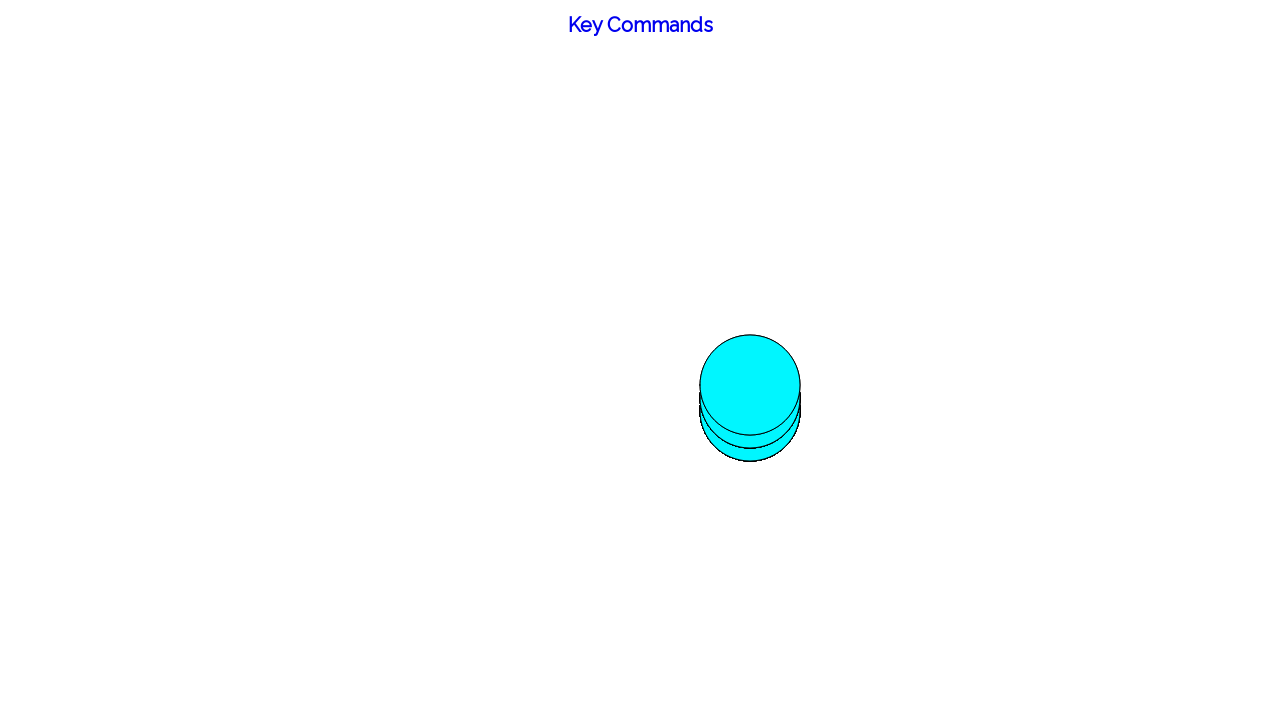

Pressed ArrowUp to move up on canvas
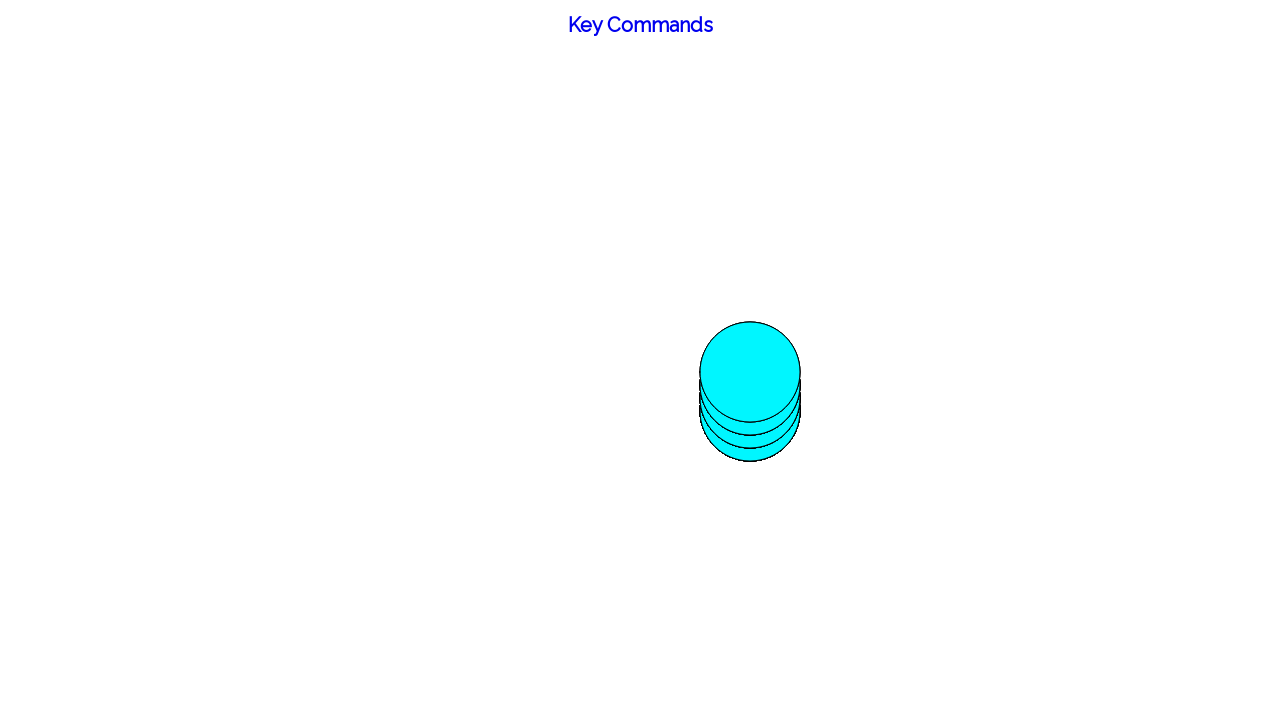

Pressed ArrowUp to move up on canvas
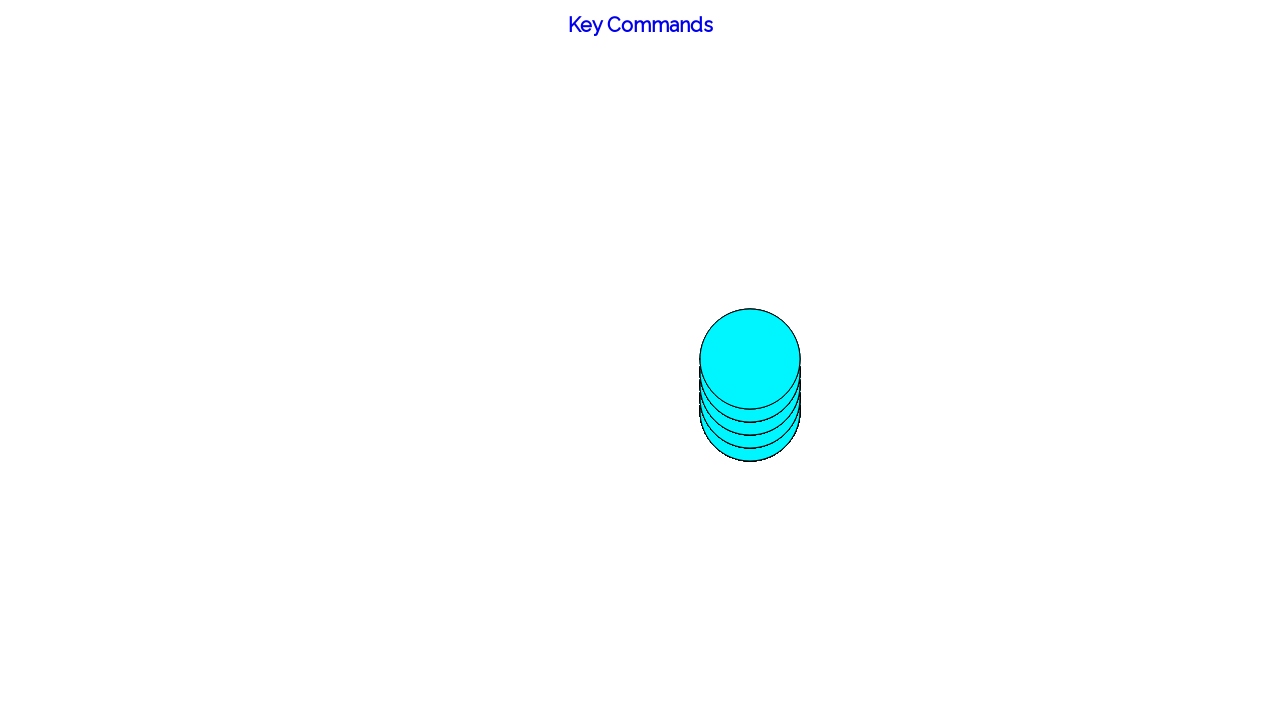

Pressed ArrowUp to move up on canvas
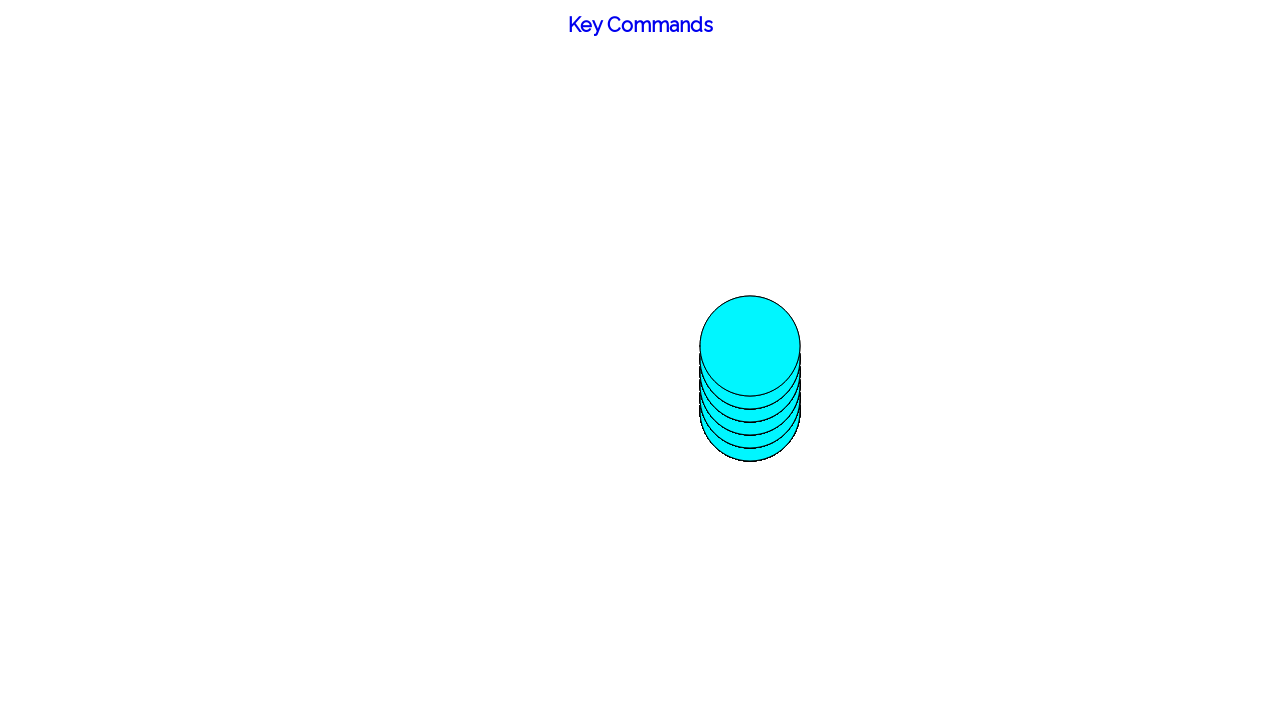

Pressed '2' to change color before moving right
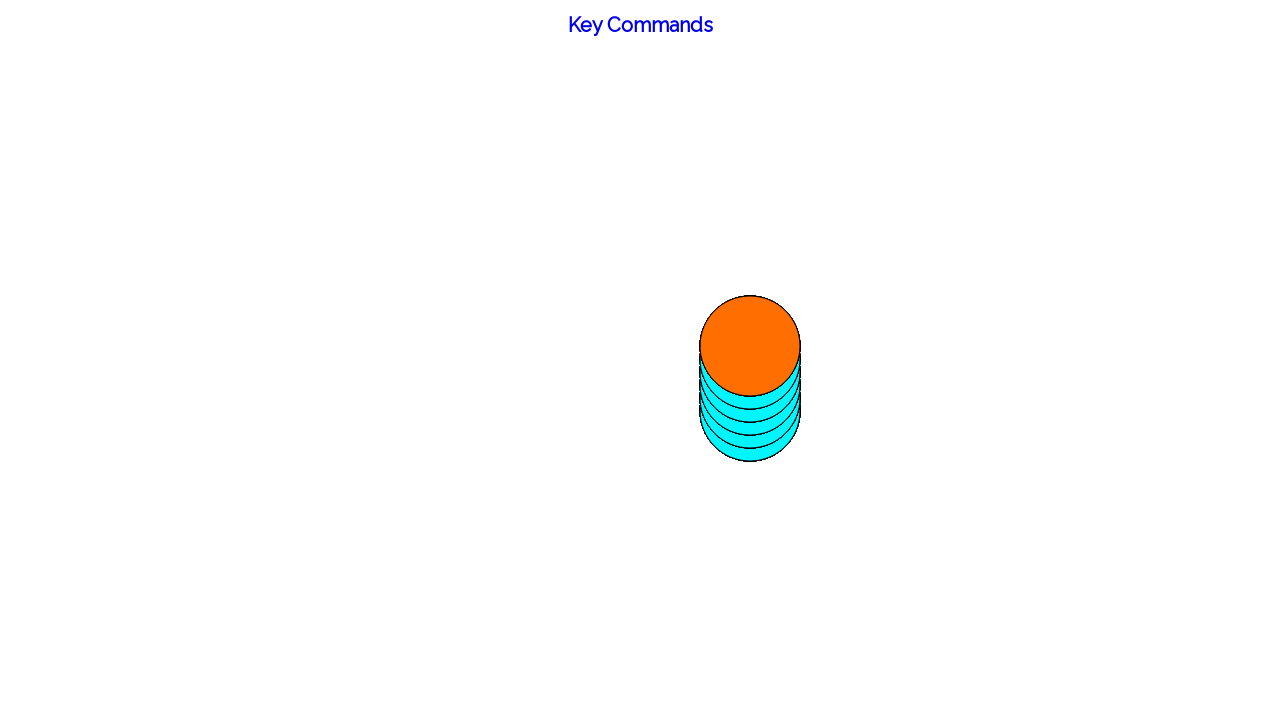

Pressed ArrowRight to move right on canvas
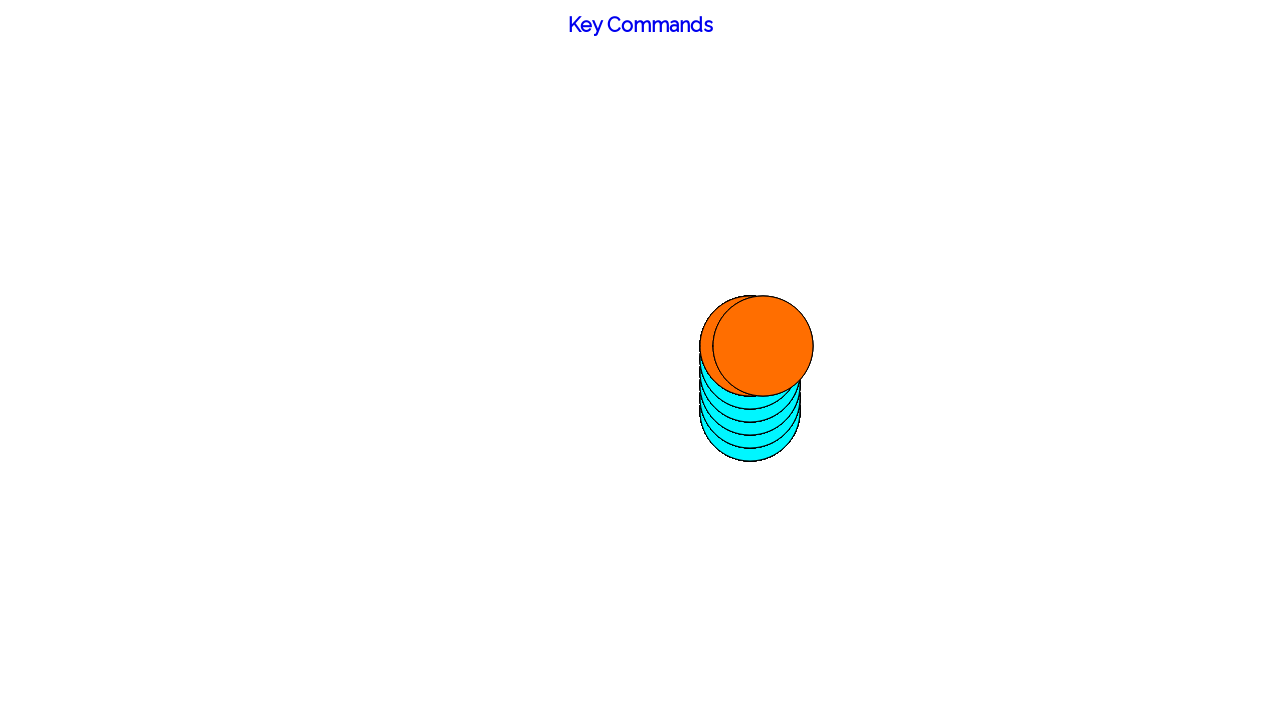

Pressed ArrowRight to move right on canvas
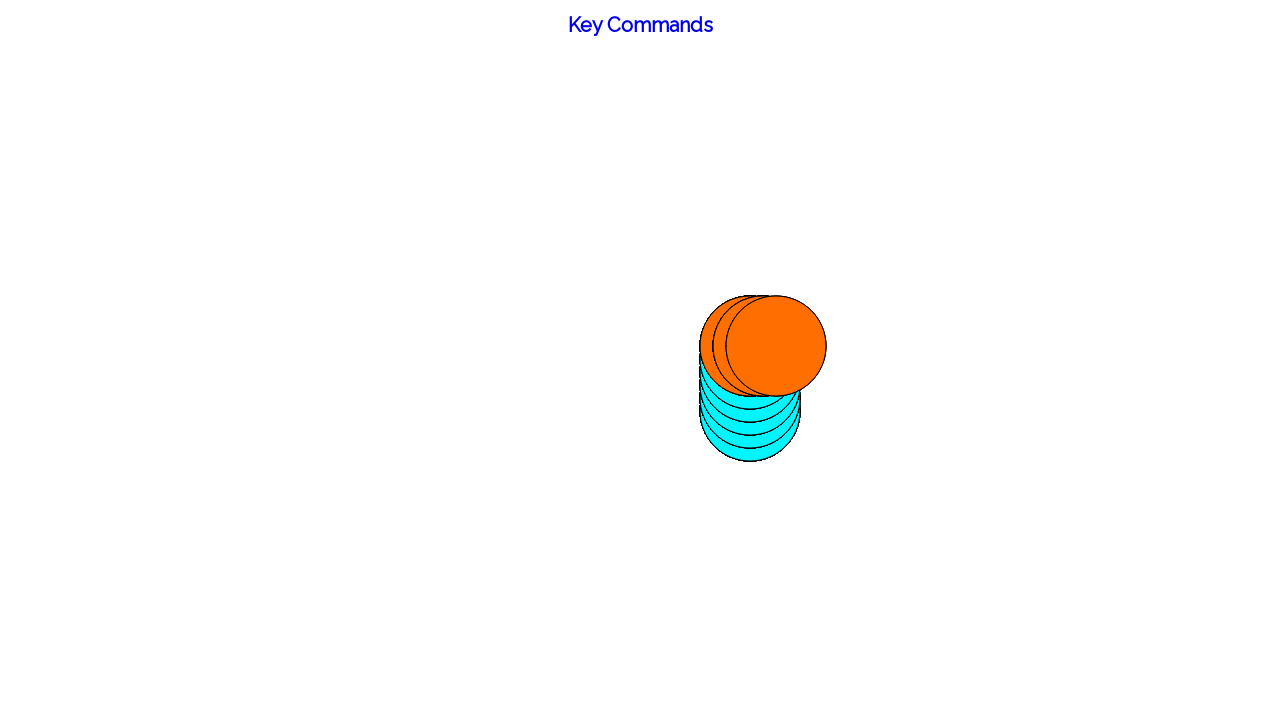

Pressed ArrowRight to move right on canvas
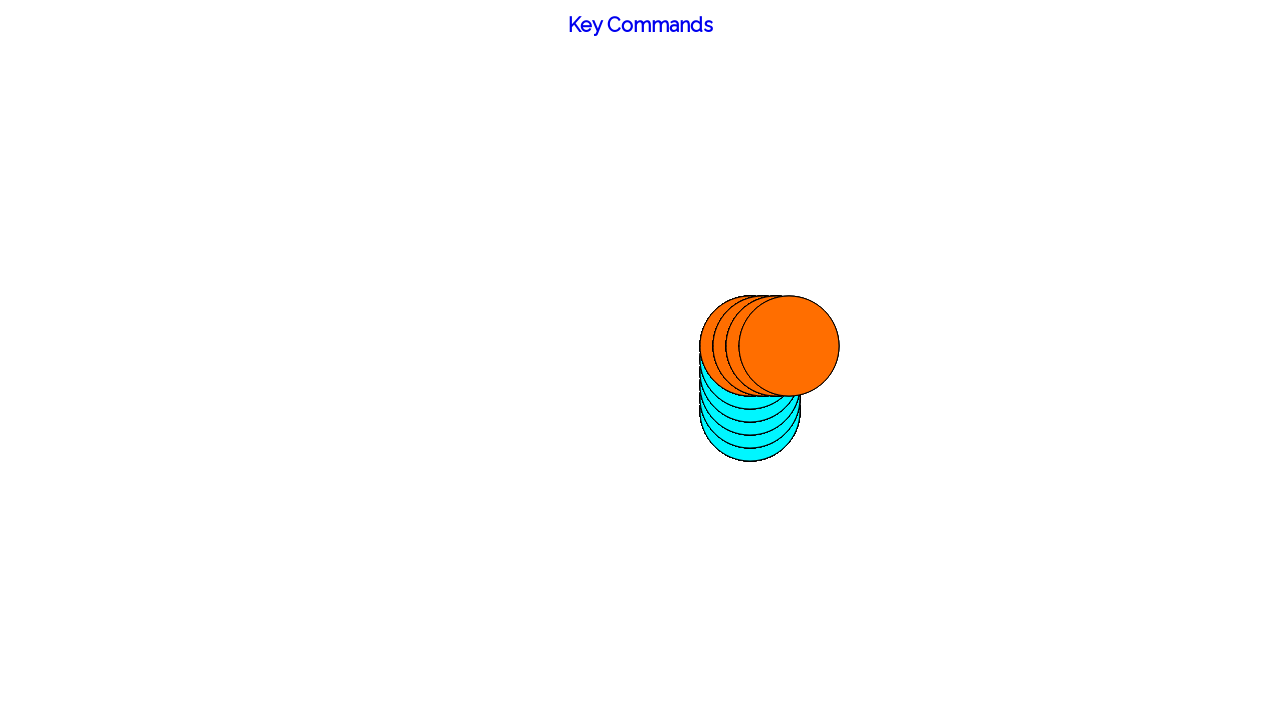

Pressed ArrowRight to move right on canvas
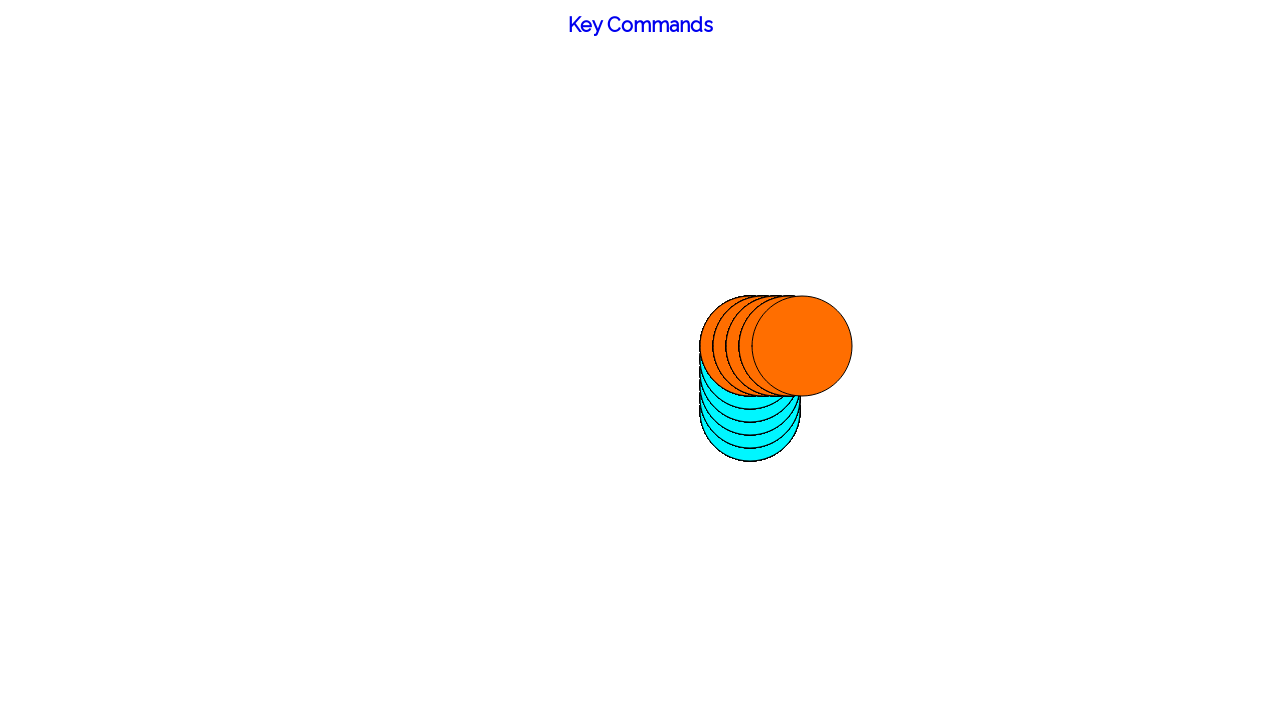

Pressed ArrowRight to move right on canvas
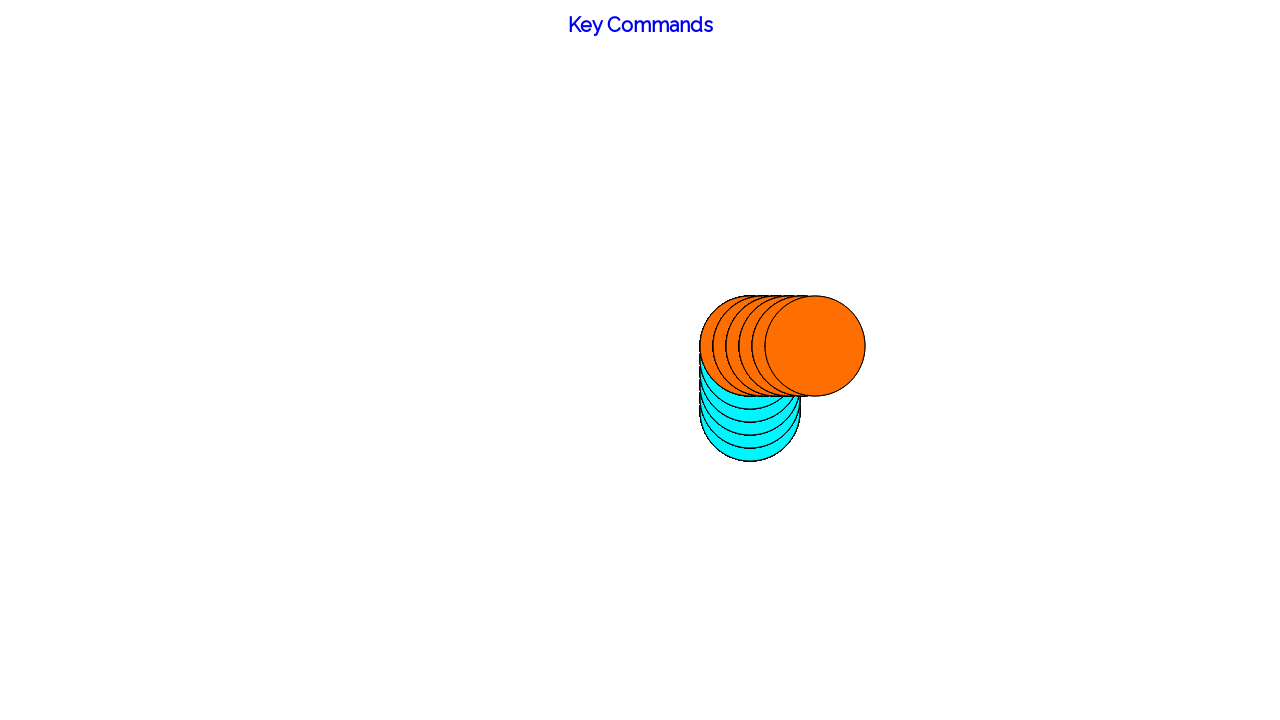

Pressed '2' to change color before moving down
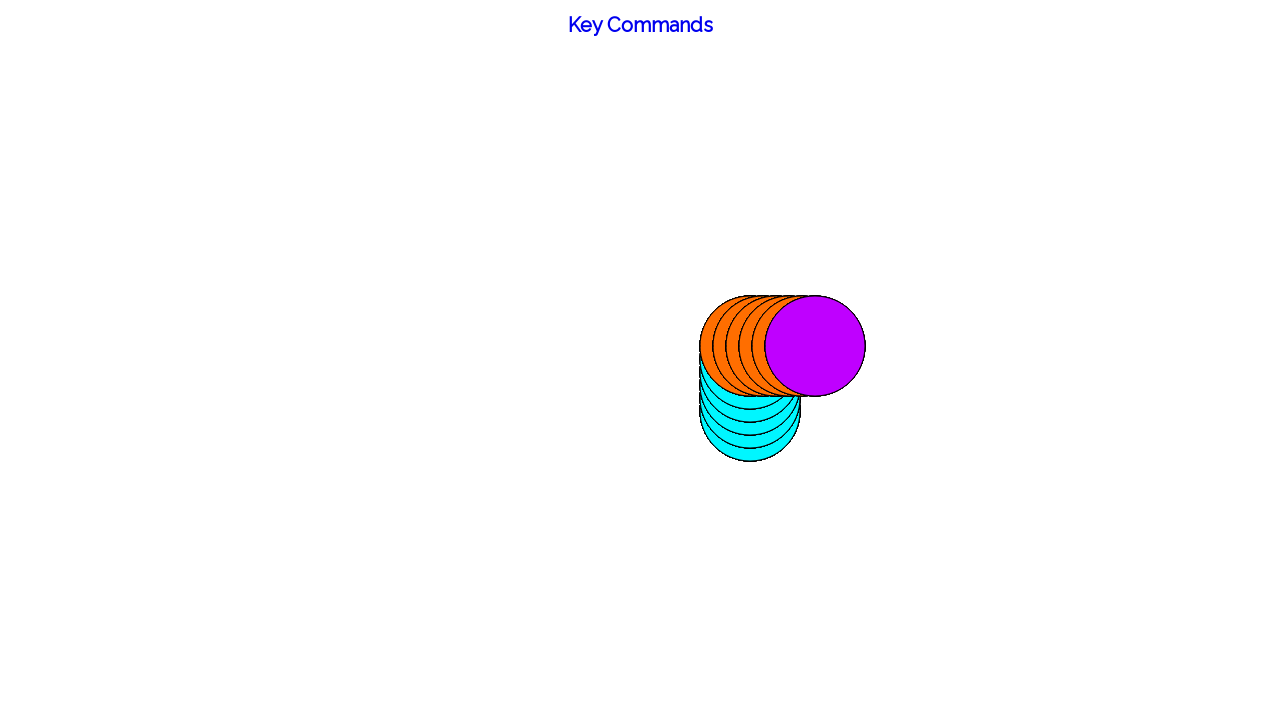

Pressed ArrowDown to move down on canvas
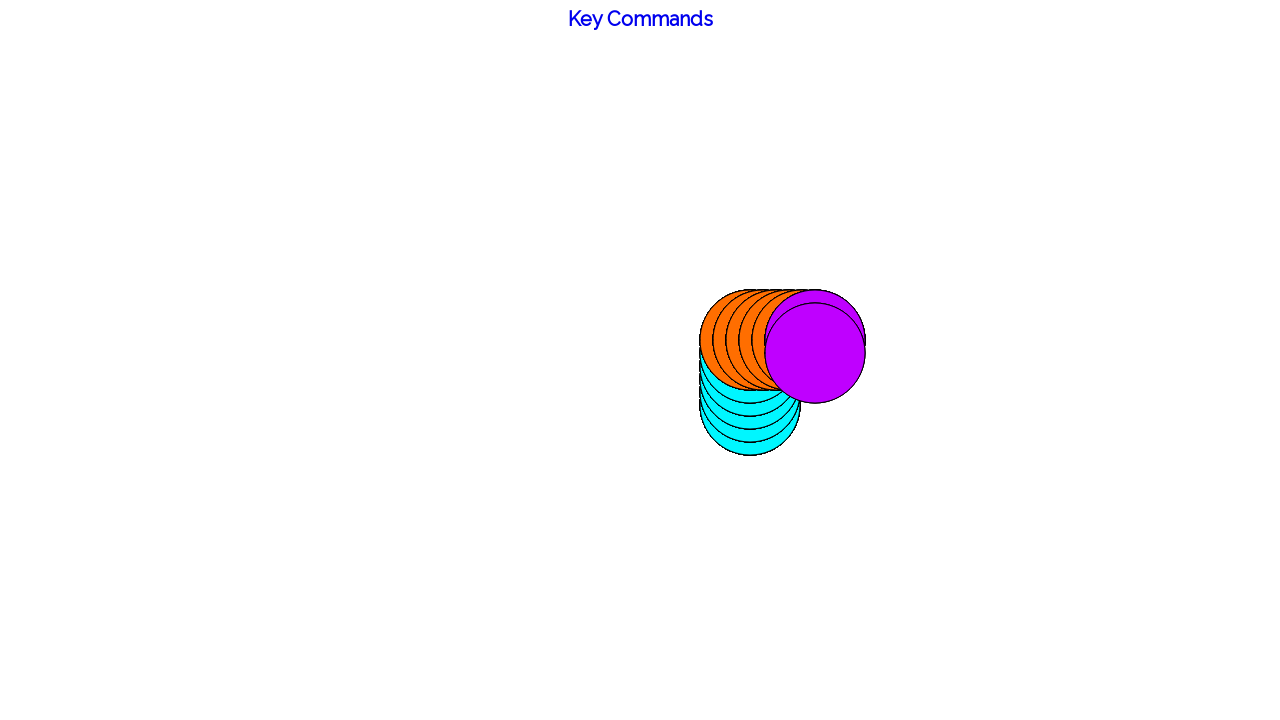

Pressed ArrowDown to move down on canvas
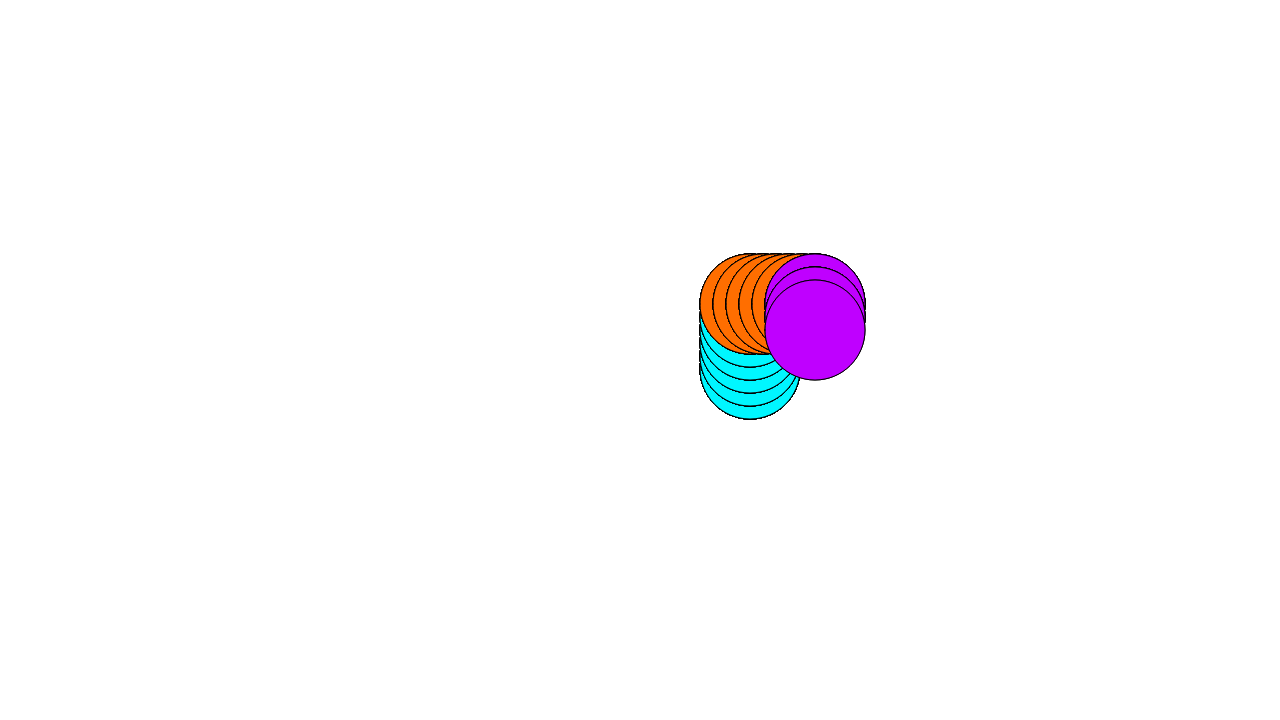

Pressed ArrowDown to move down on canvas
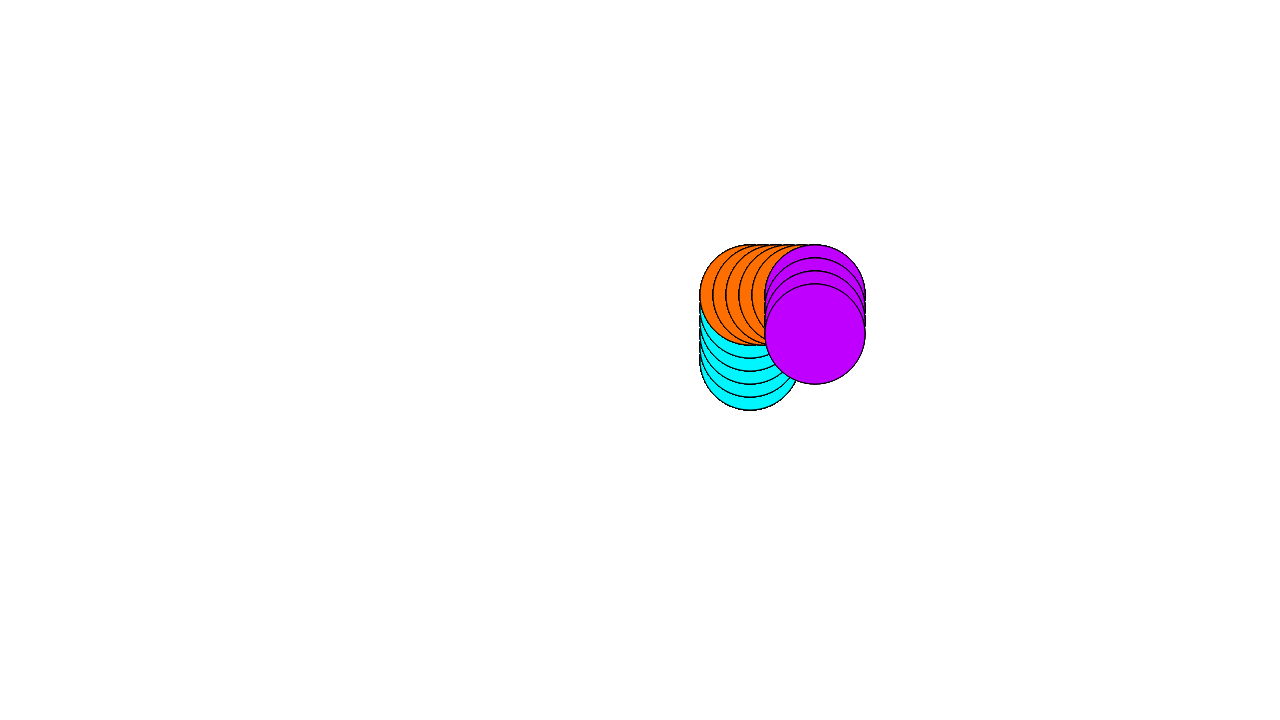

Pressed ArrowDown to move down on canvas
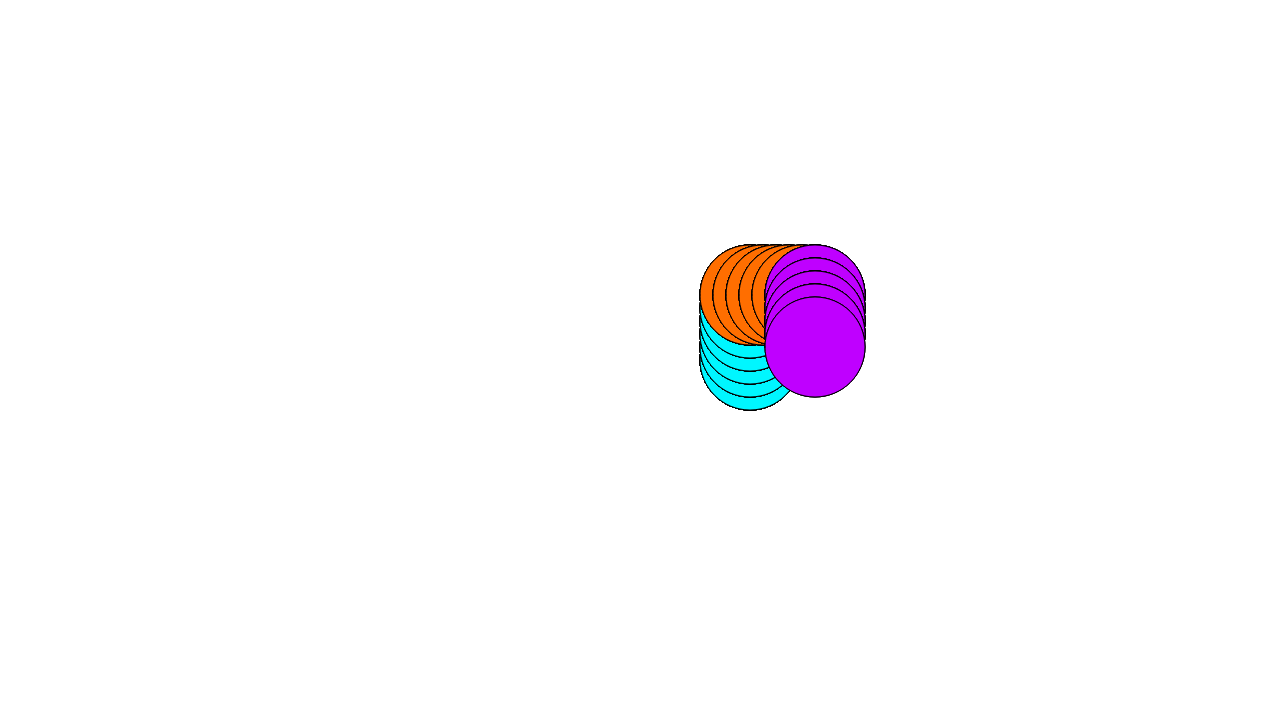

Pressed ArrowDown to move down on canvas
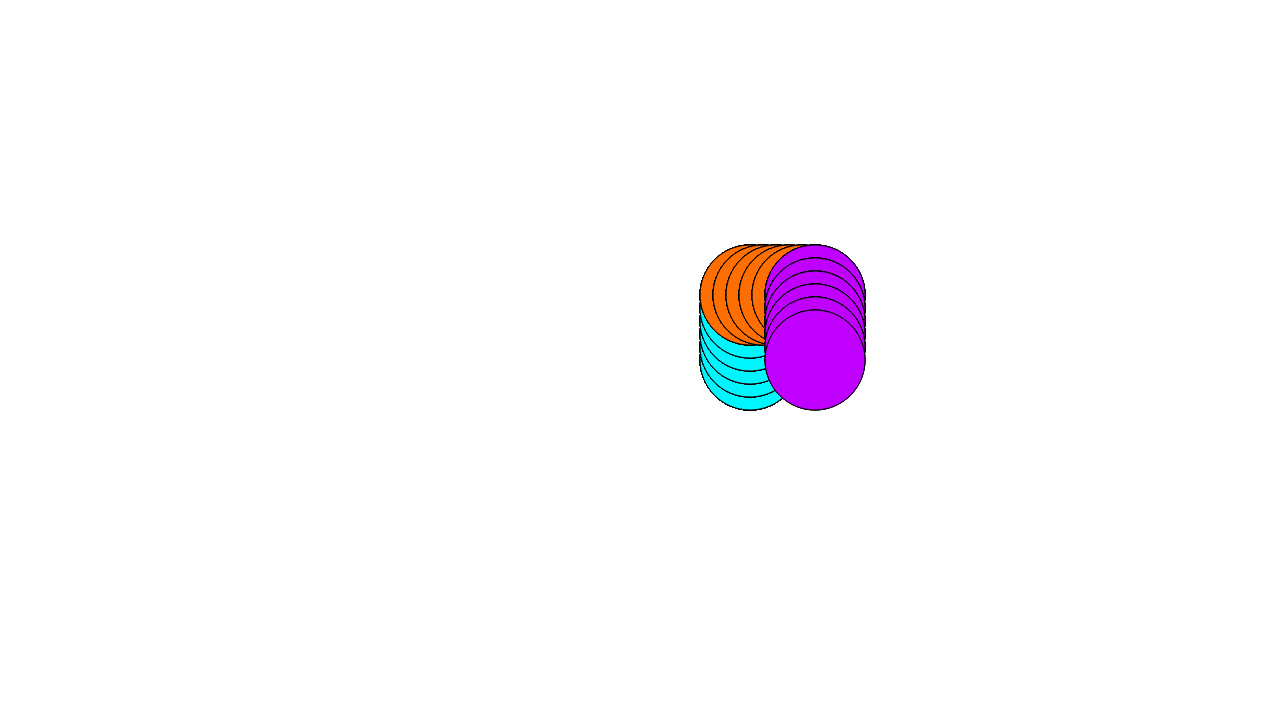

Pressed '2' to change color before moving left
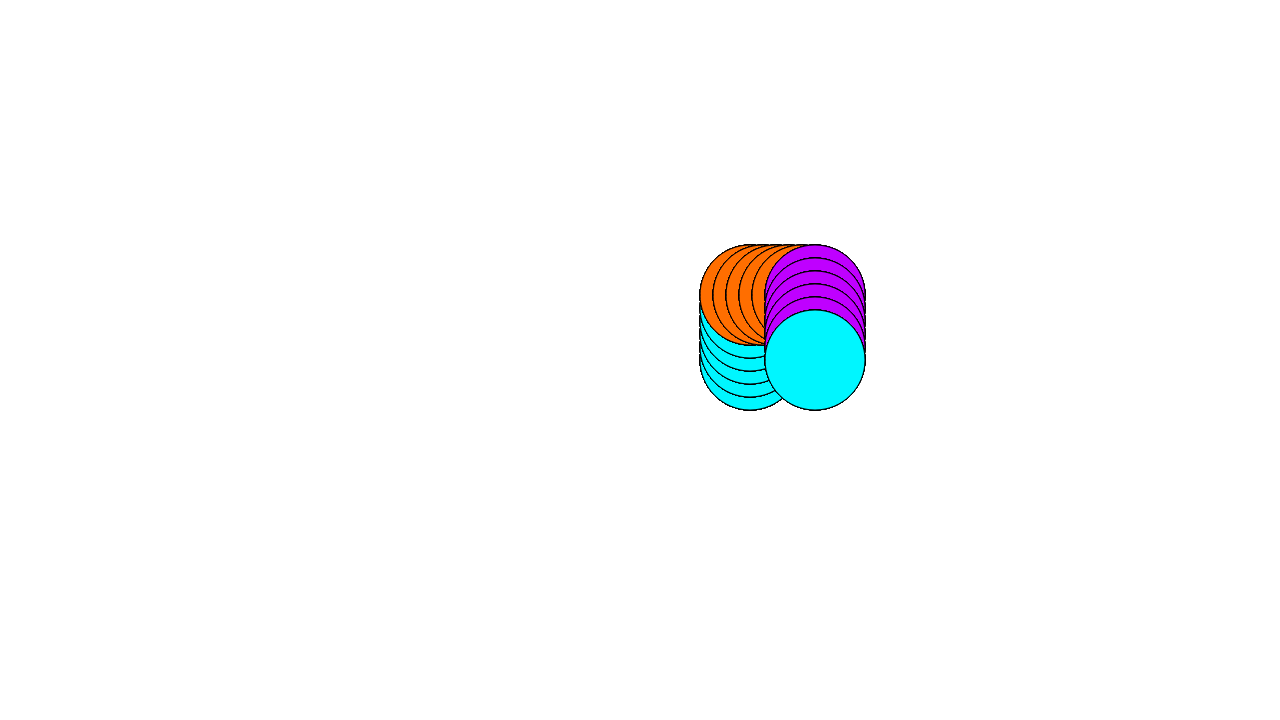

Pressed ArrowLeft to move left on canvas
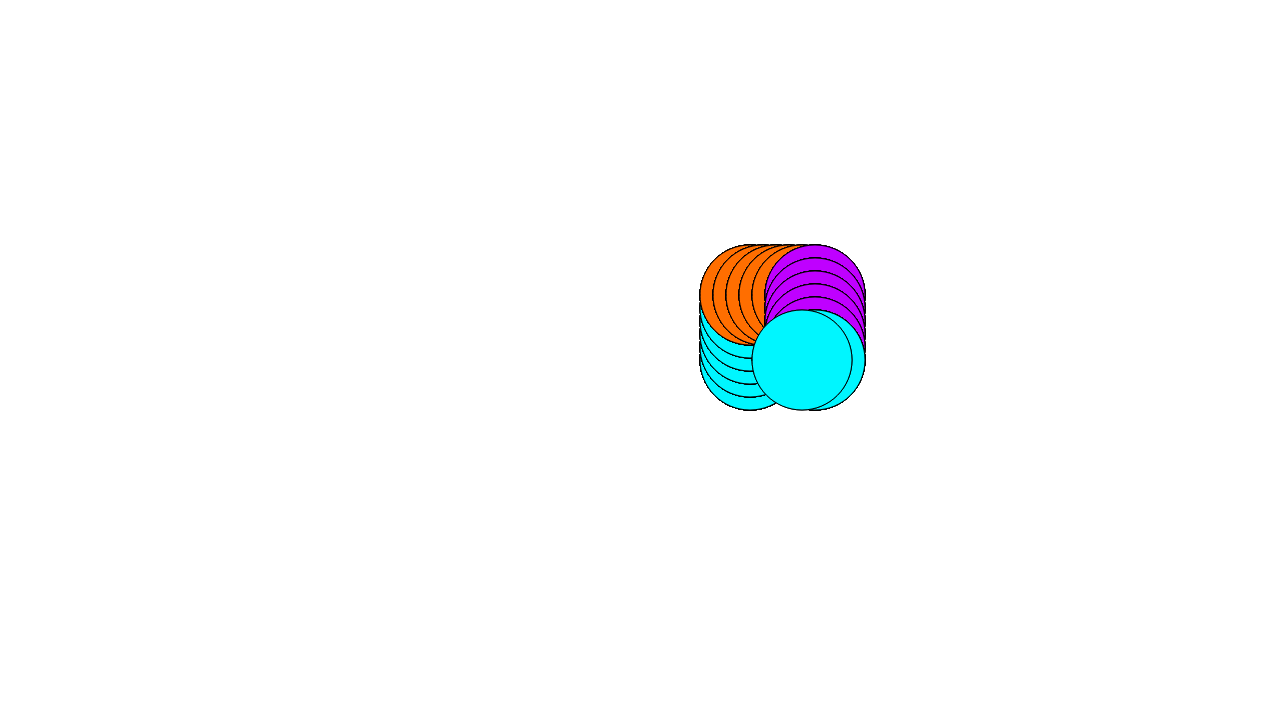

Pressed ArrowLeft to move left on canvas
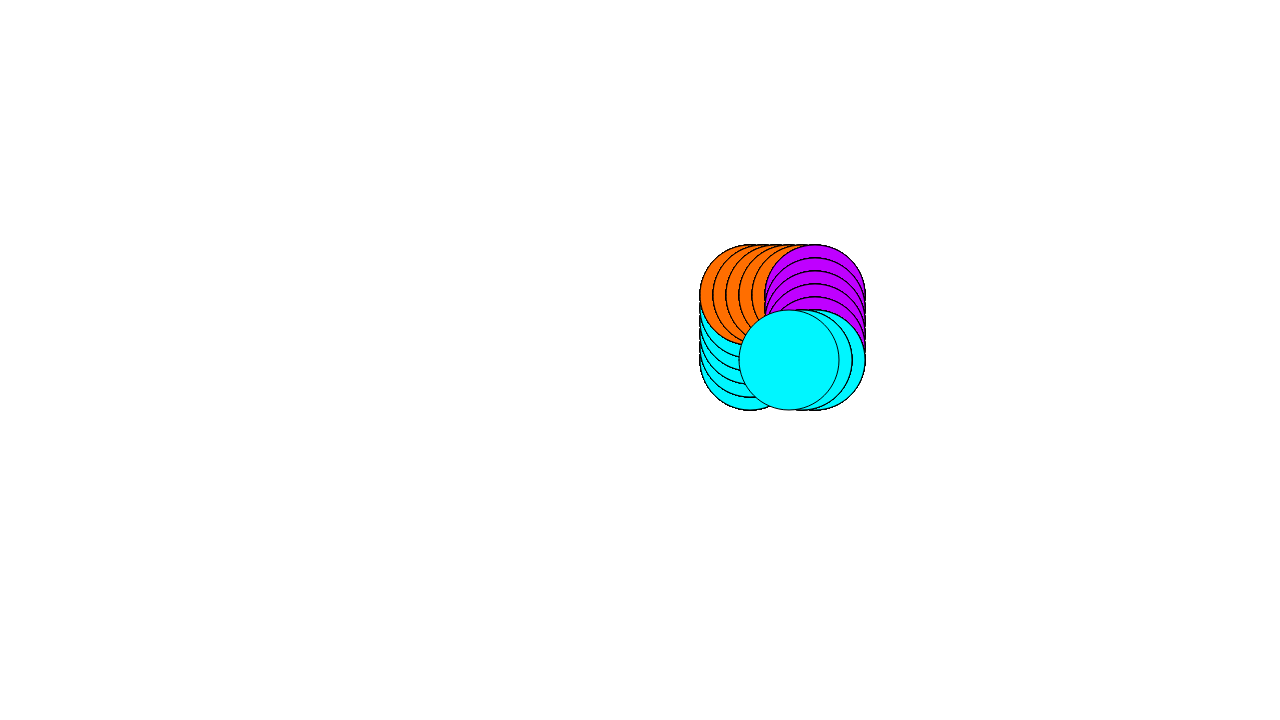

Pressed ArrowLeft to move left on canvas
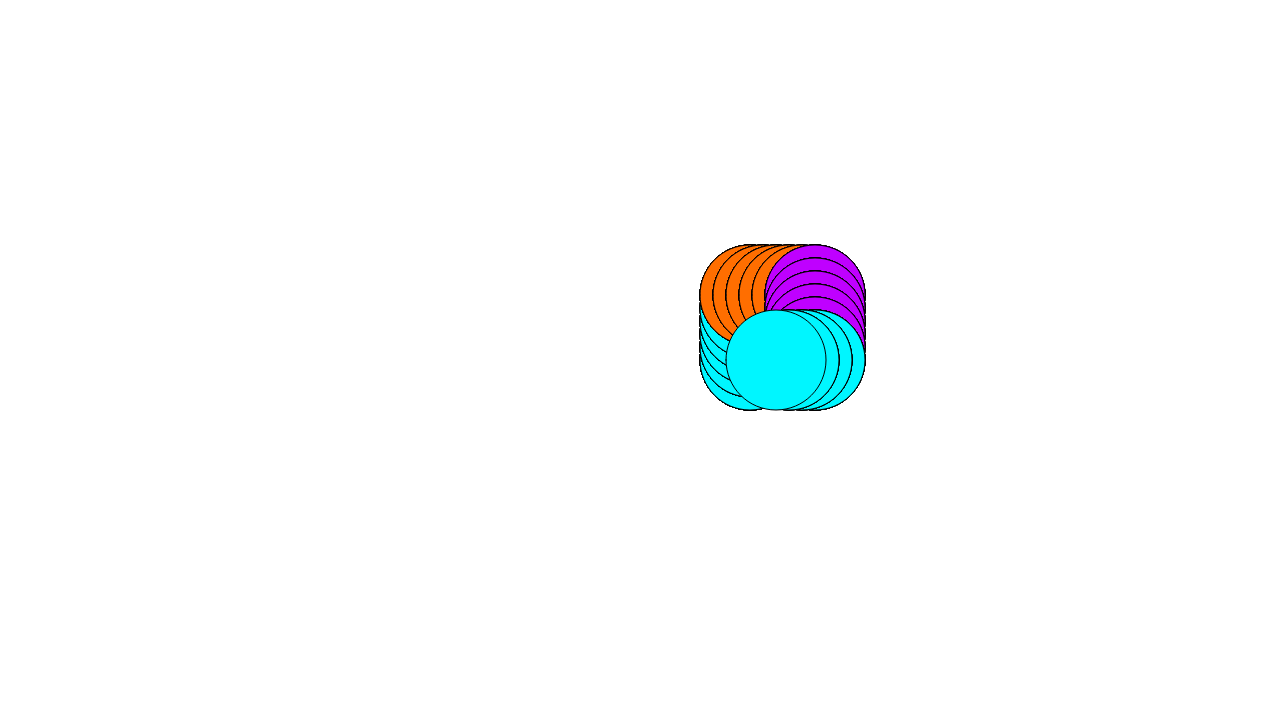

Pressed ArrowLeft to move left on canvas
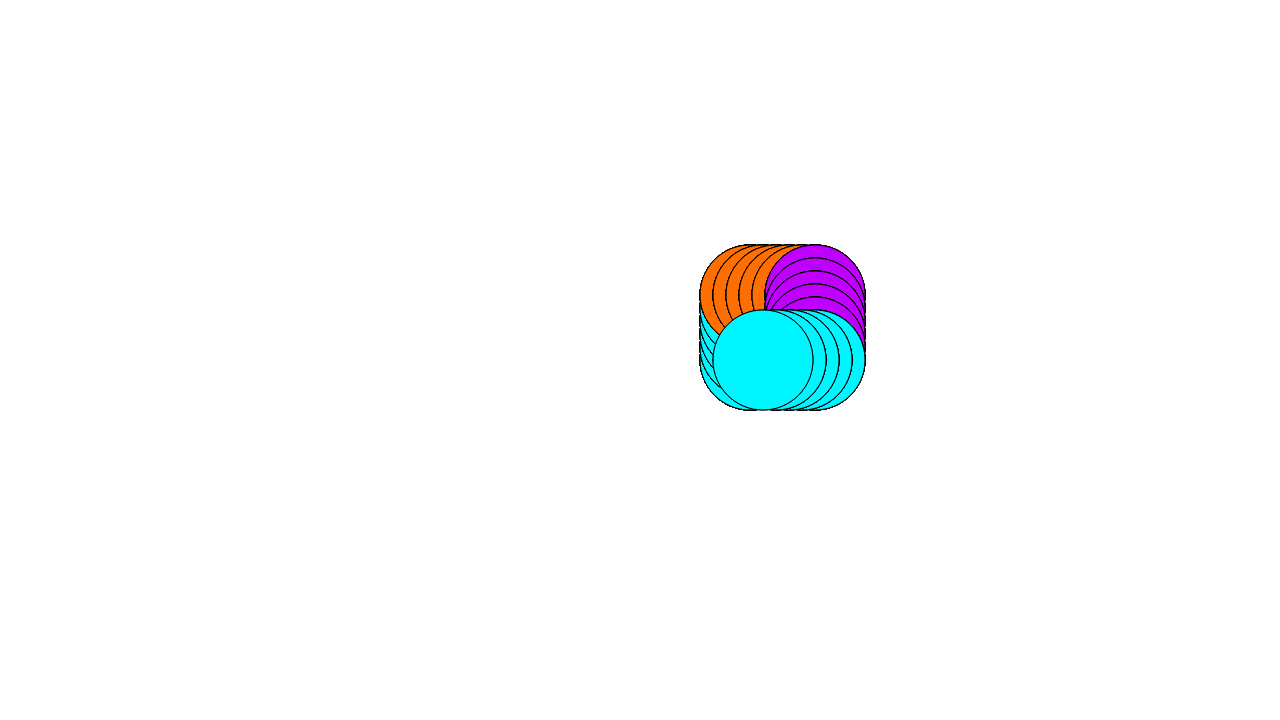

Pressed ArrowLeft to move left on canvas
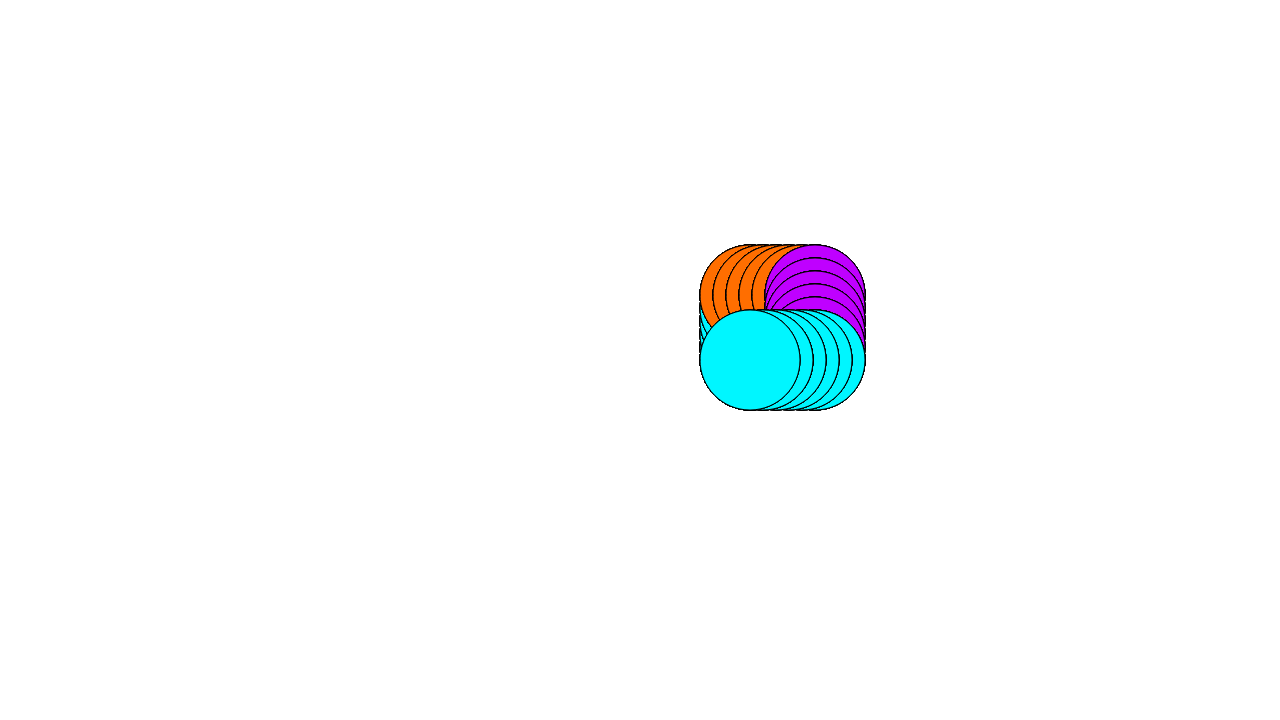

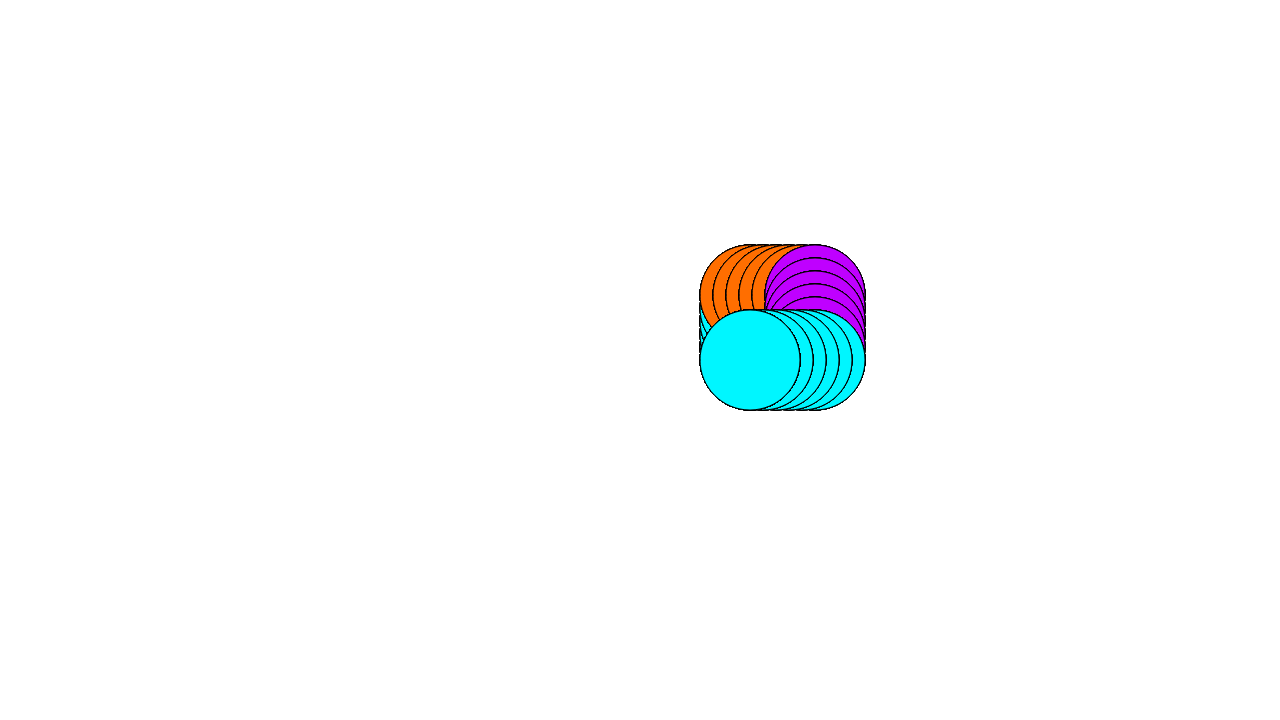